Tests TodoMVC form by adding a todo item and checking its checkbox to mark it as completed.

Starting URL: https://demo.playwright.dev/todomvc

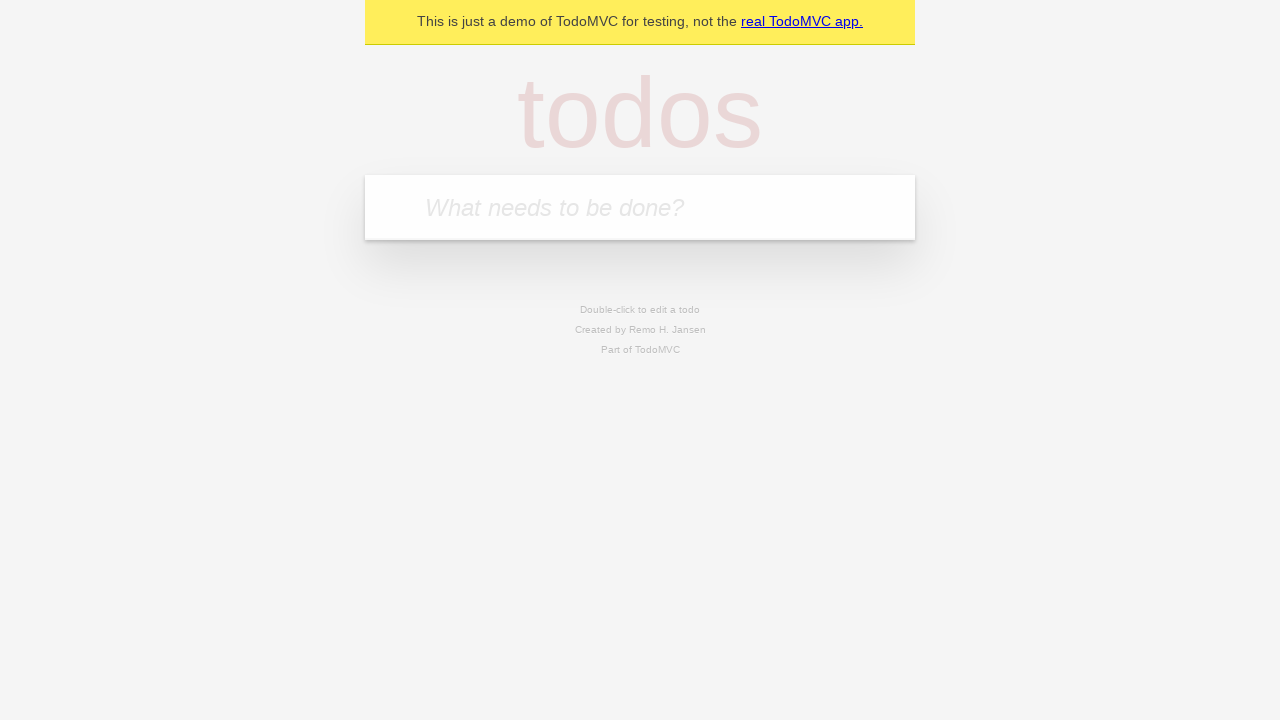

Filled todo input field with 'learn playwright' on [placeholder="What needs to be done?"]
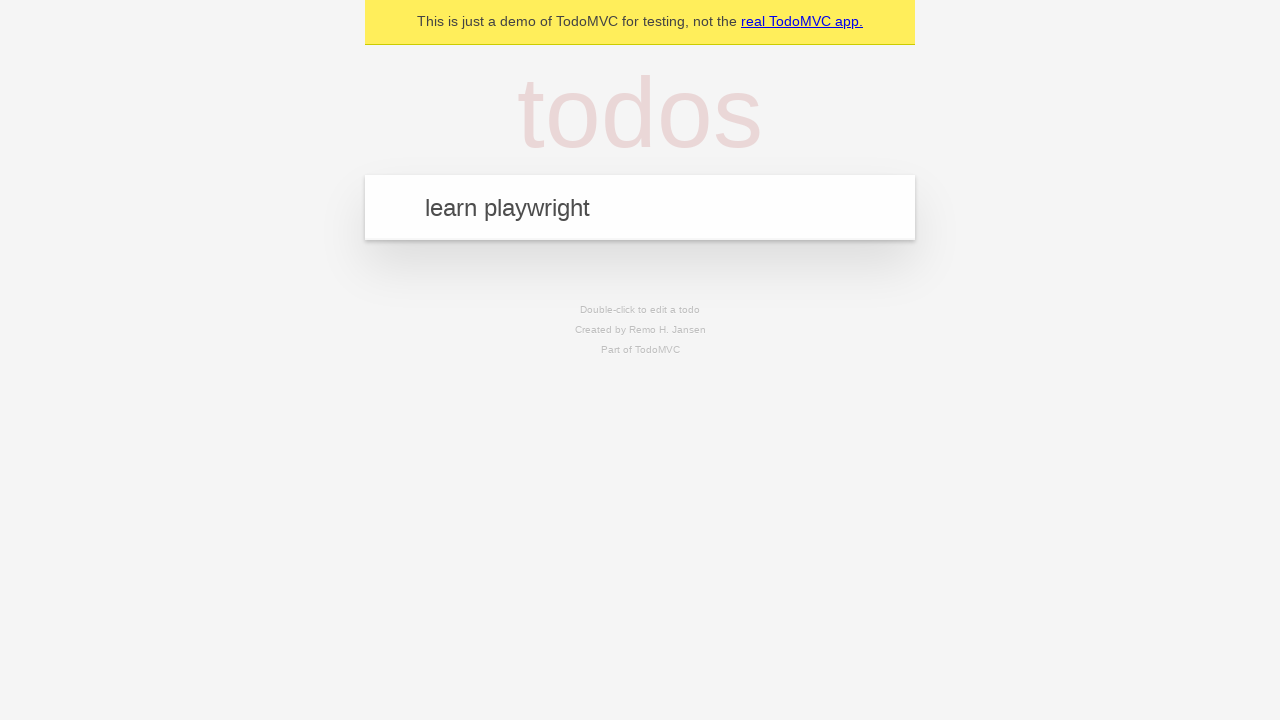

Pressed Enter to submit the todo item on [placeholder="What needs to be done?"]
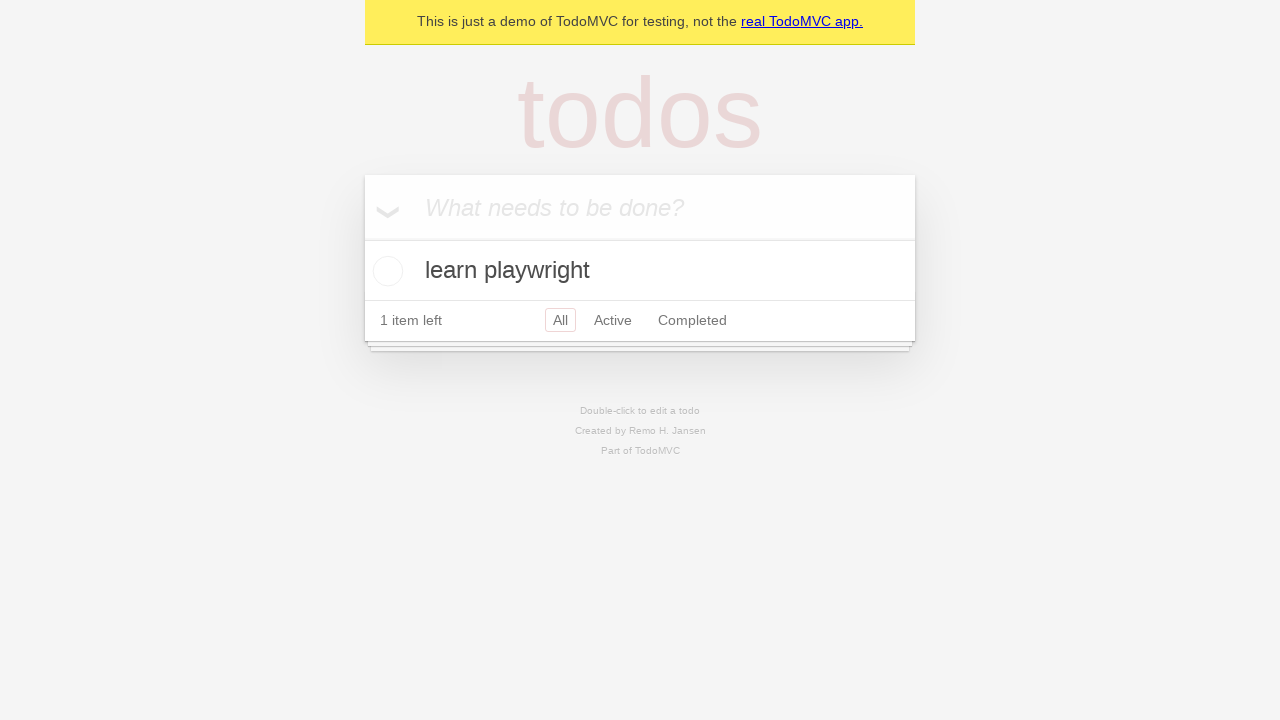

Checked the checkbox to mark todo as completed at (385, 271) on .toggle
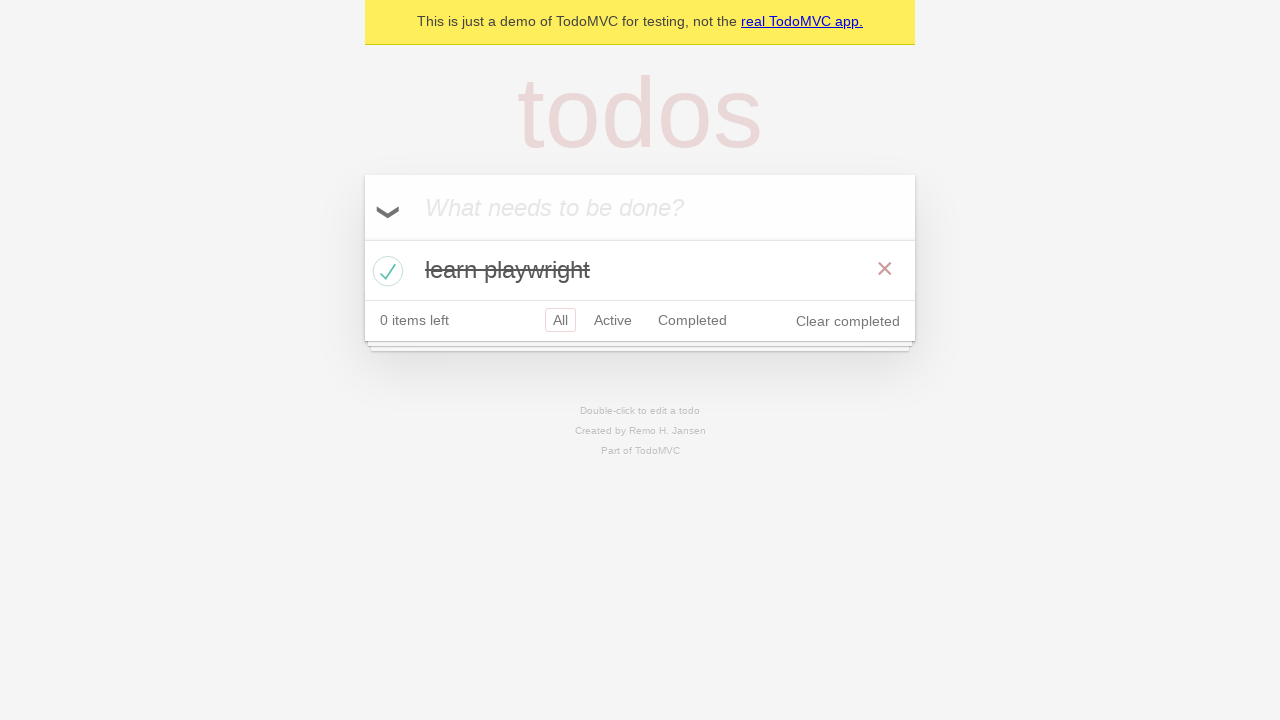

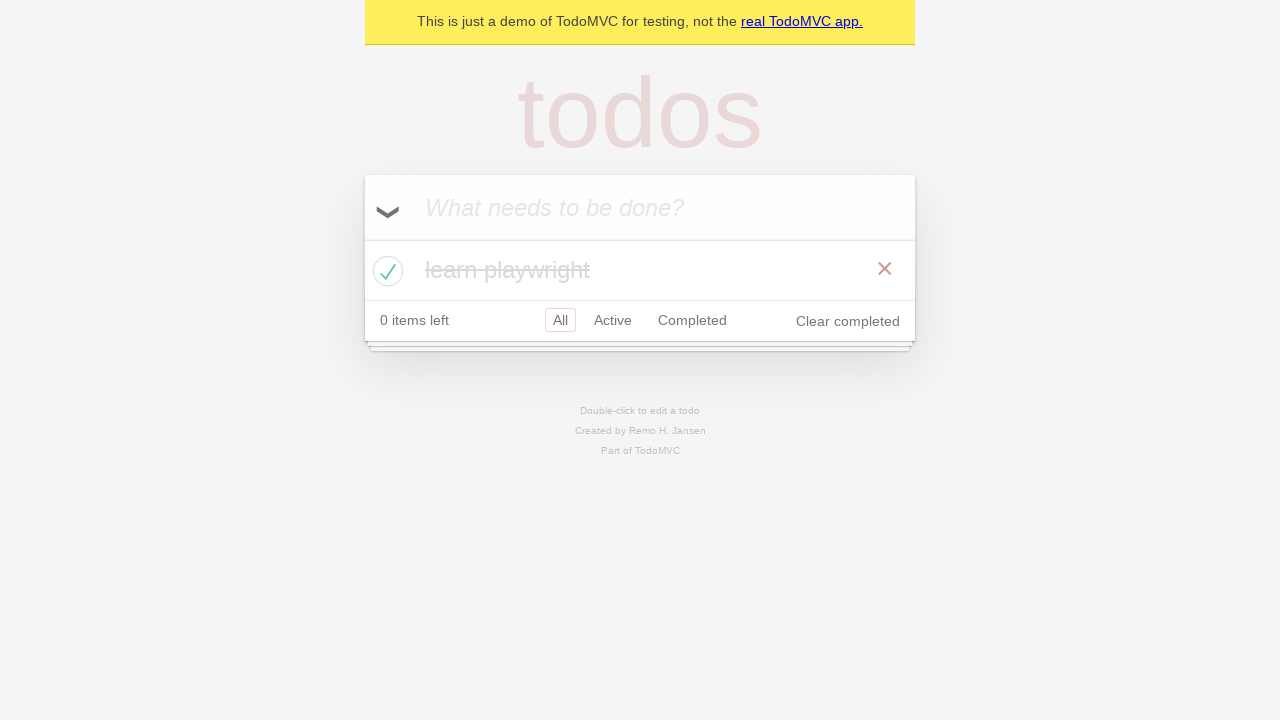